Tests Salesforce signup form by filling out first name, last name, email, phone number, and company name fields

Starting URL: https://www.salesforce.com/form/signup/elf-v2-login/?d=70130000000Enus

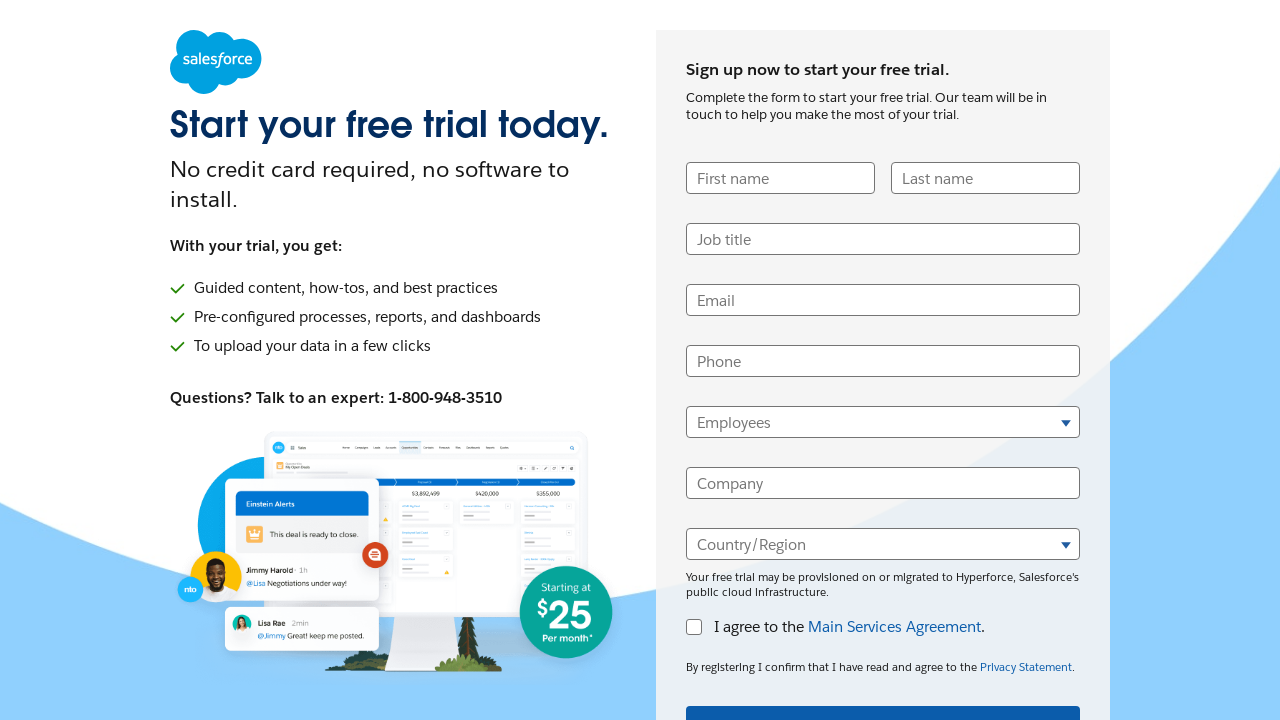

Filled first name field with 'Marcus' on input[name='UserFirstName'], input#FirstName, input[placeholder*='First']
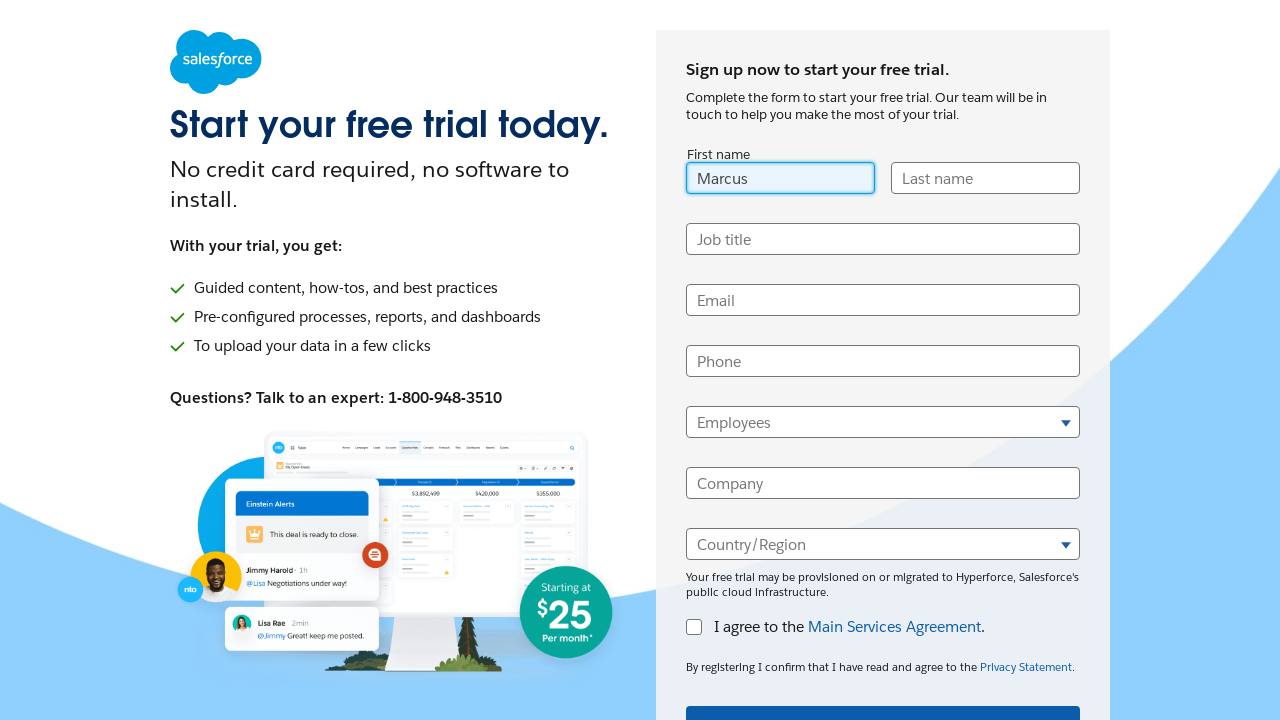

Filled last name field with 'Thompson' on input[name='UserLastName'], input#LastName, input[placeholder*='Last']
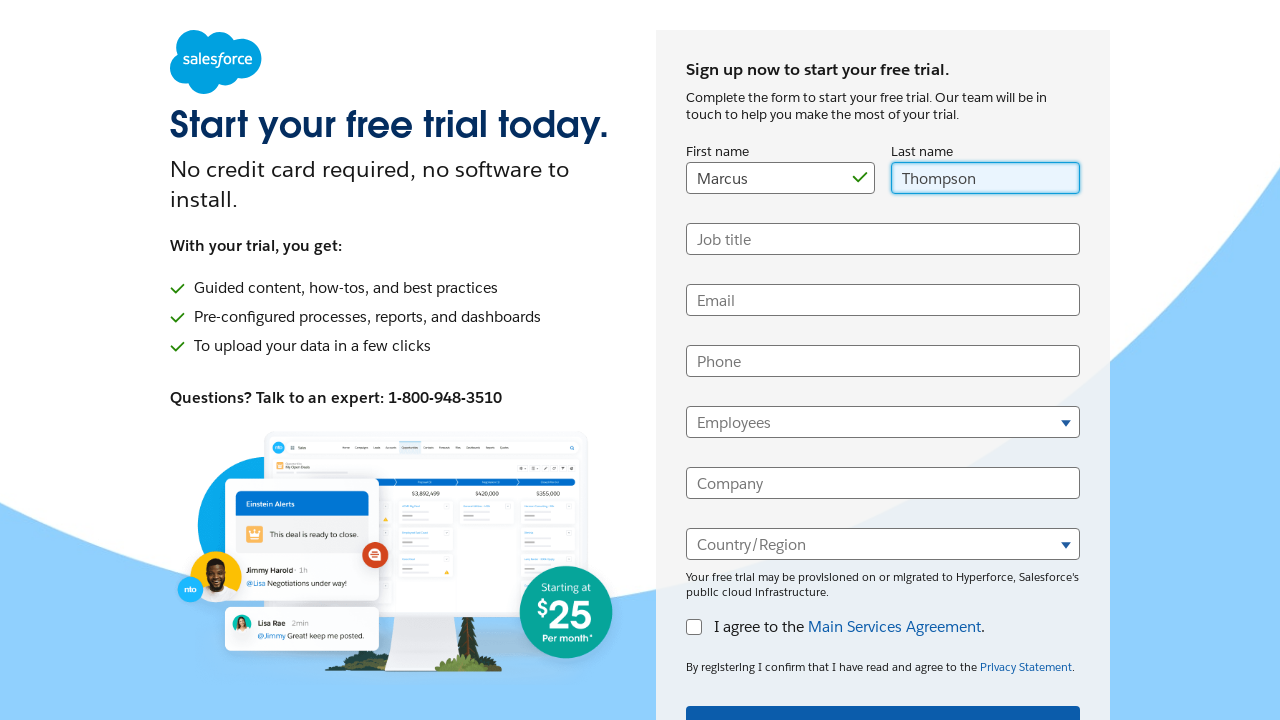

Filled email field with 'mthompson.test@example.com' on input[name='UserEmail'], input#UserEmail, input[type='email']
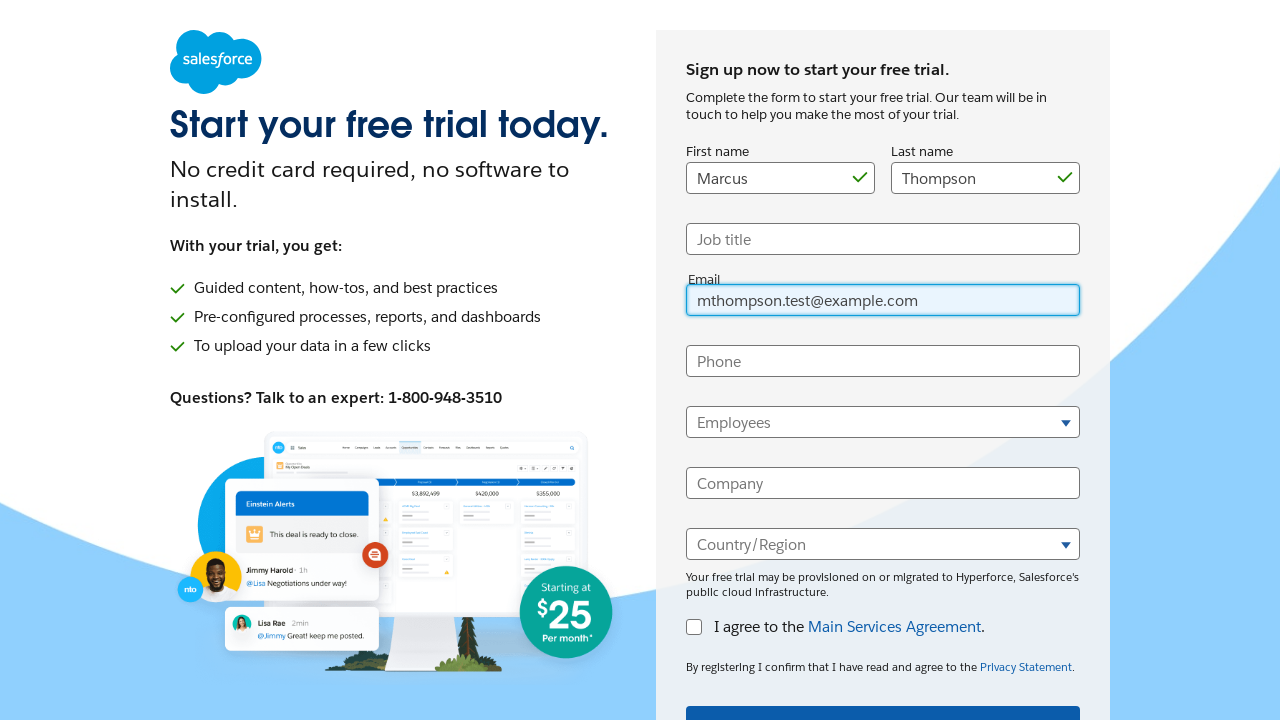

Filled phone number field with '5551234567' on input[name='UserPhone'], input#UserPhone, input[type='tel']
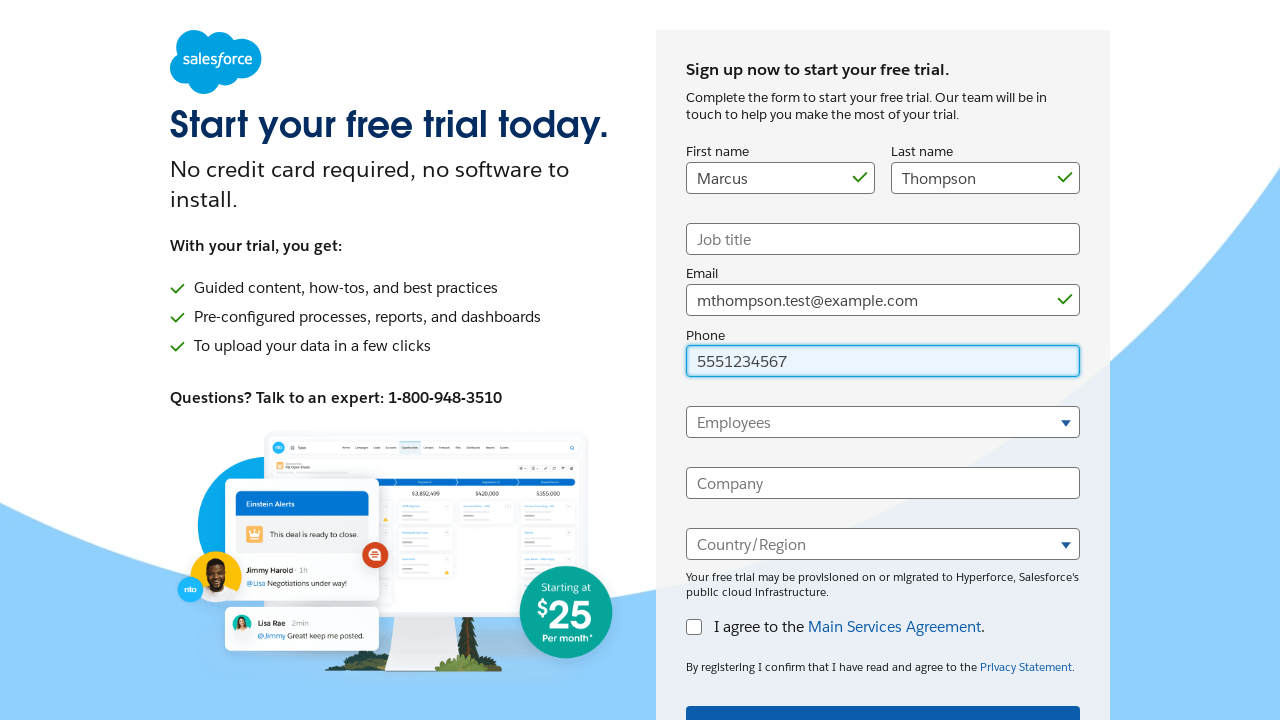

Filled company name field with 'TechSolutions Inc' on input[name='CompanyName'], input#CompanyName, input[placeholder*='Company']
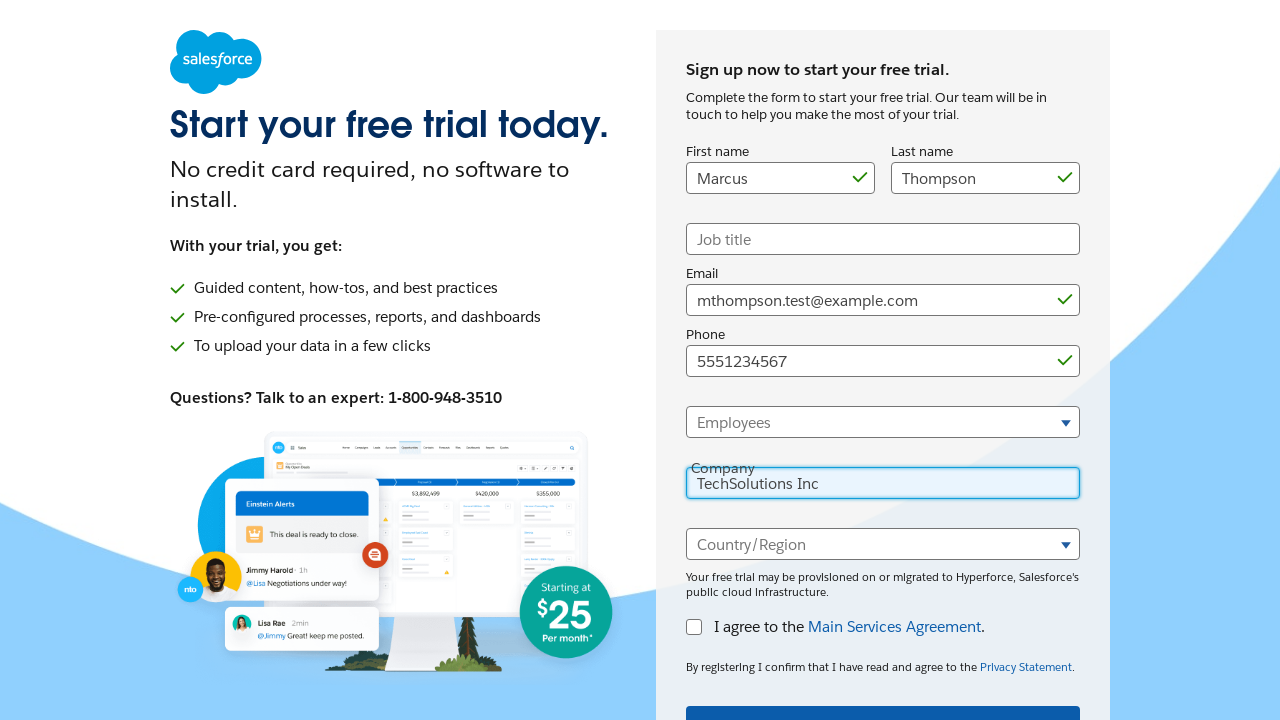

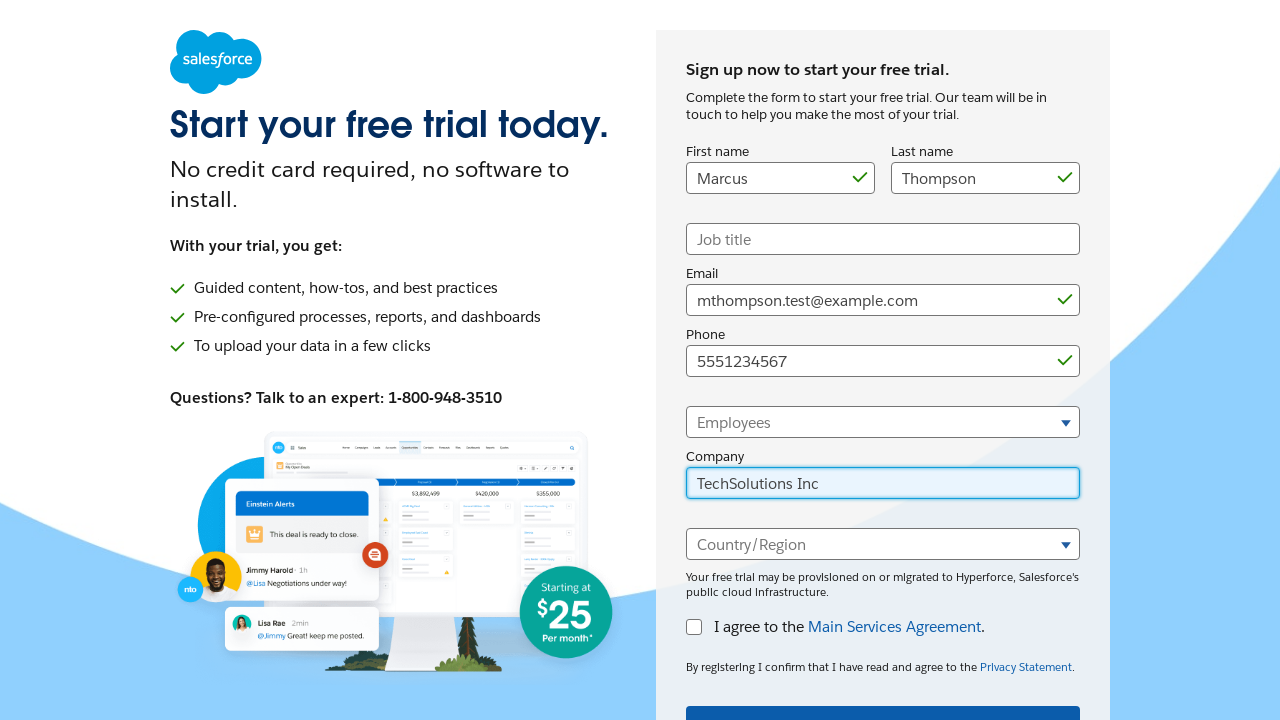